Tests dynamic element visibility by waiting for a button to become visible and then clicking it

Starting URL: https://demoqa.com/dynamic-properties

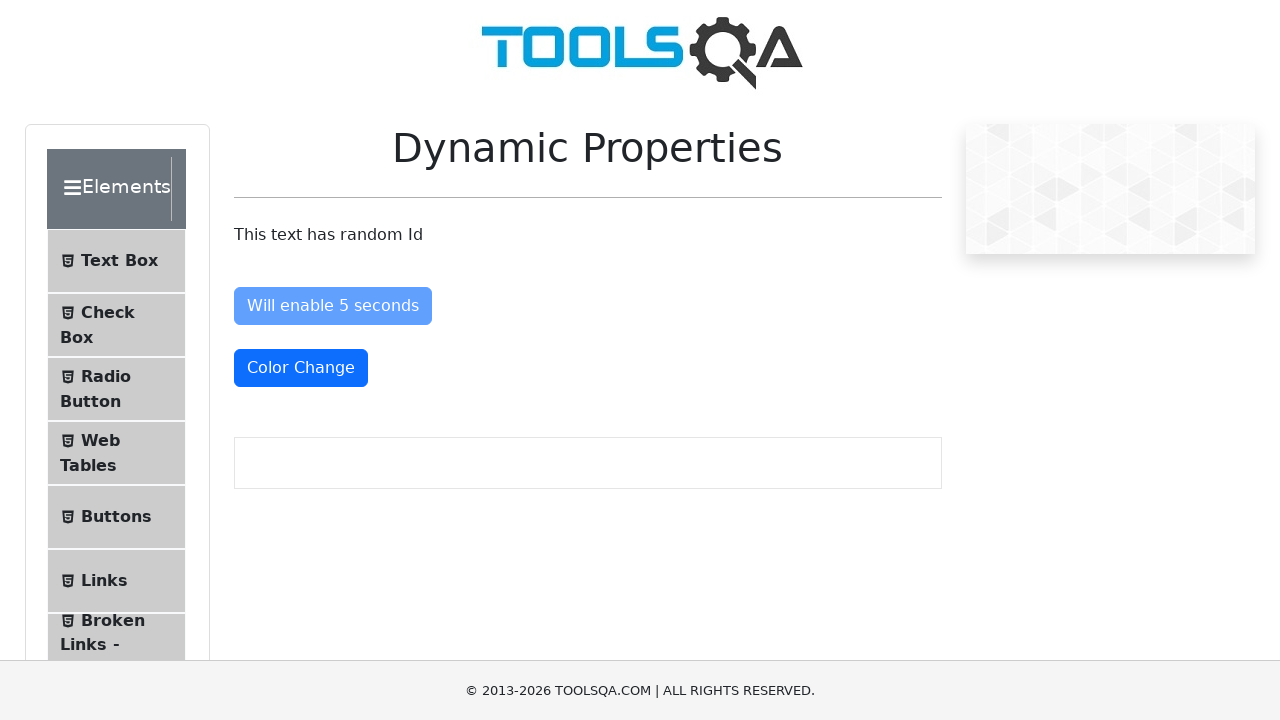

Waited for button to become visible after 5 seconds
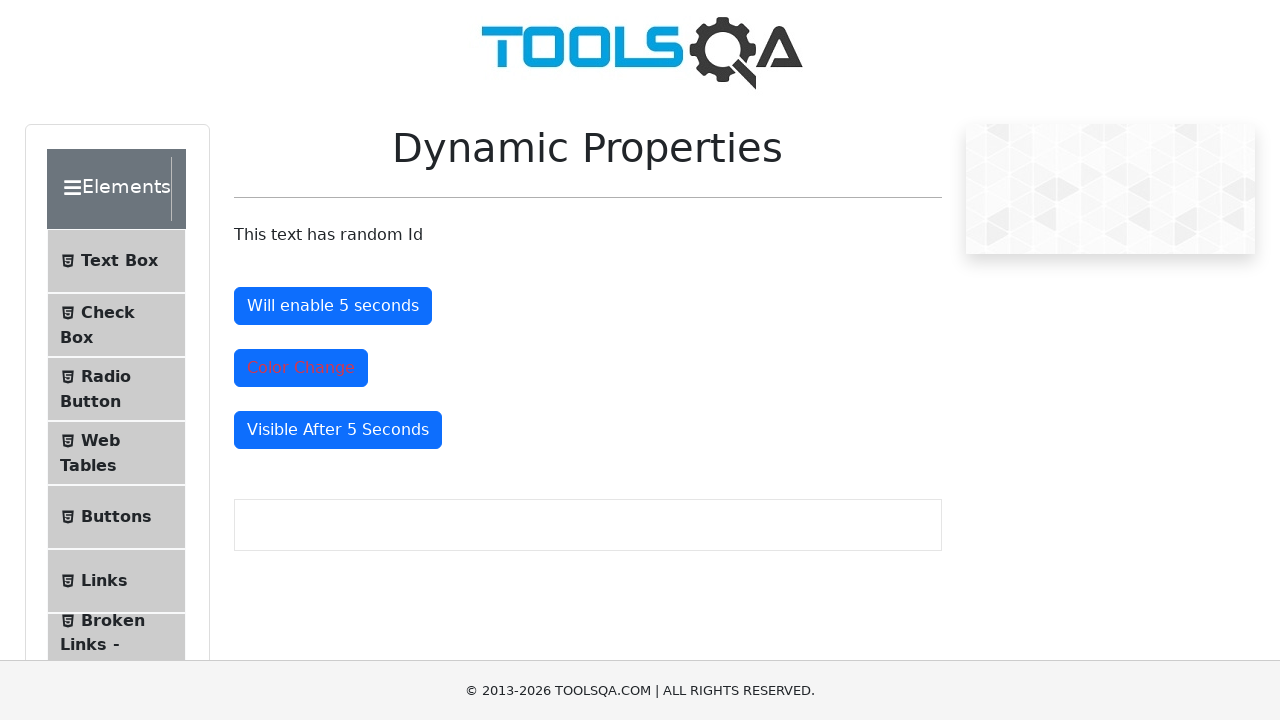

Clicked the dynamically visible button at (338, 430) on #visibleAfter
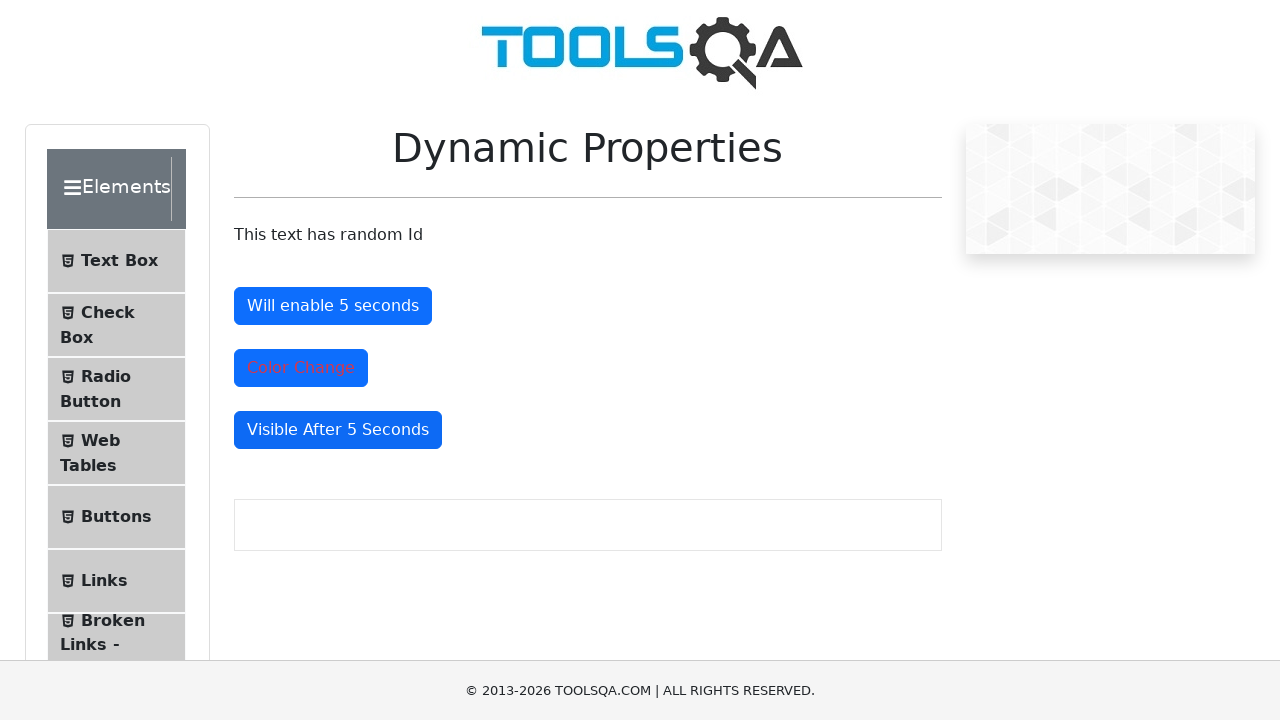

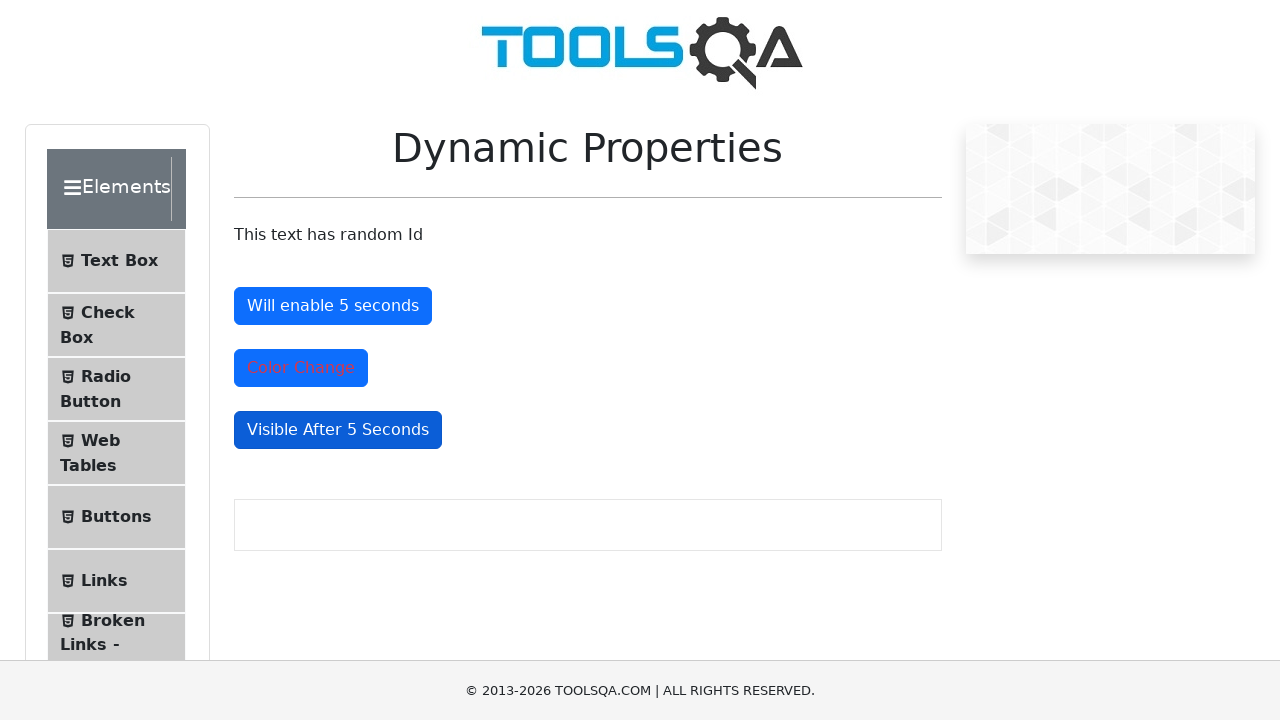